Tests clicking a radio button on a demo page using XPath selector with starts-with function

Starting URL: https://seleniumbase.io/demo_page

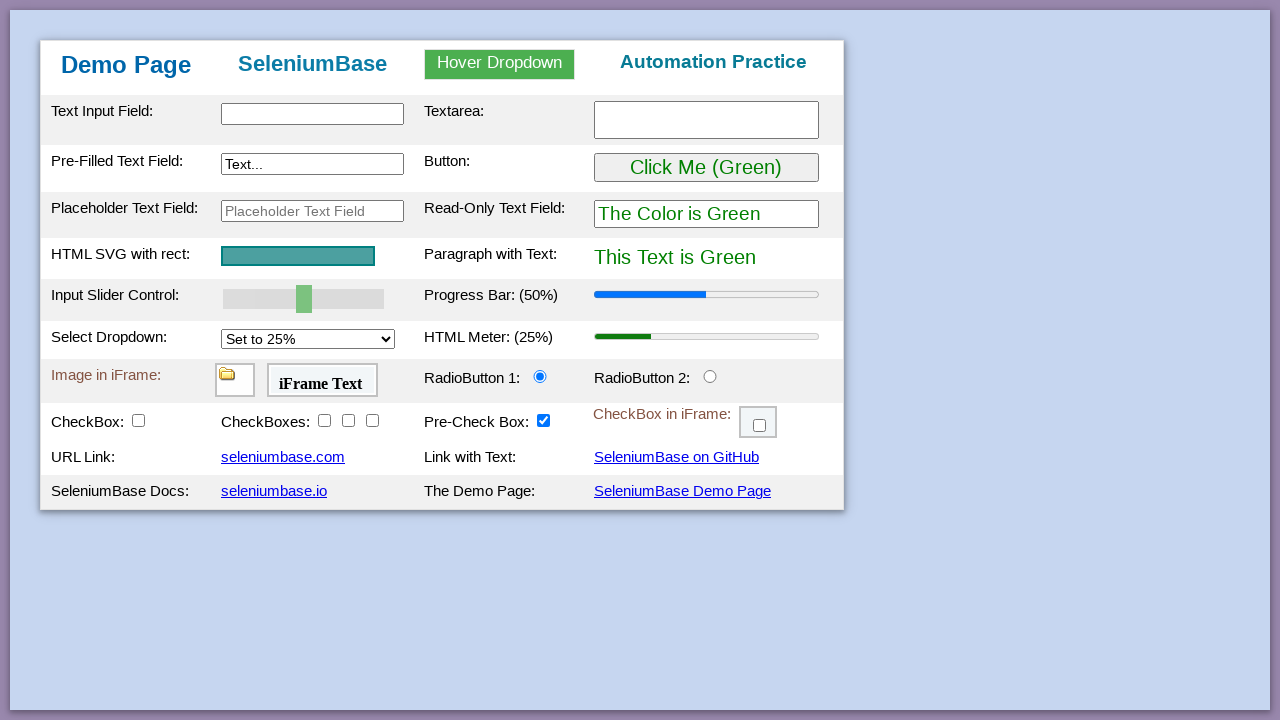

Navigated to demo page at https://seleniumbase.io/demo_page
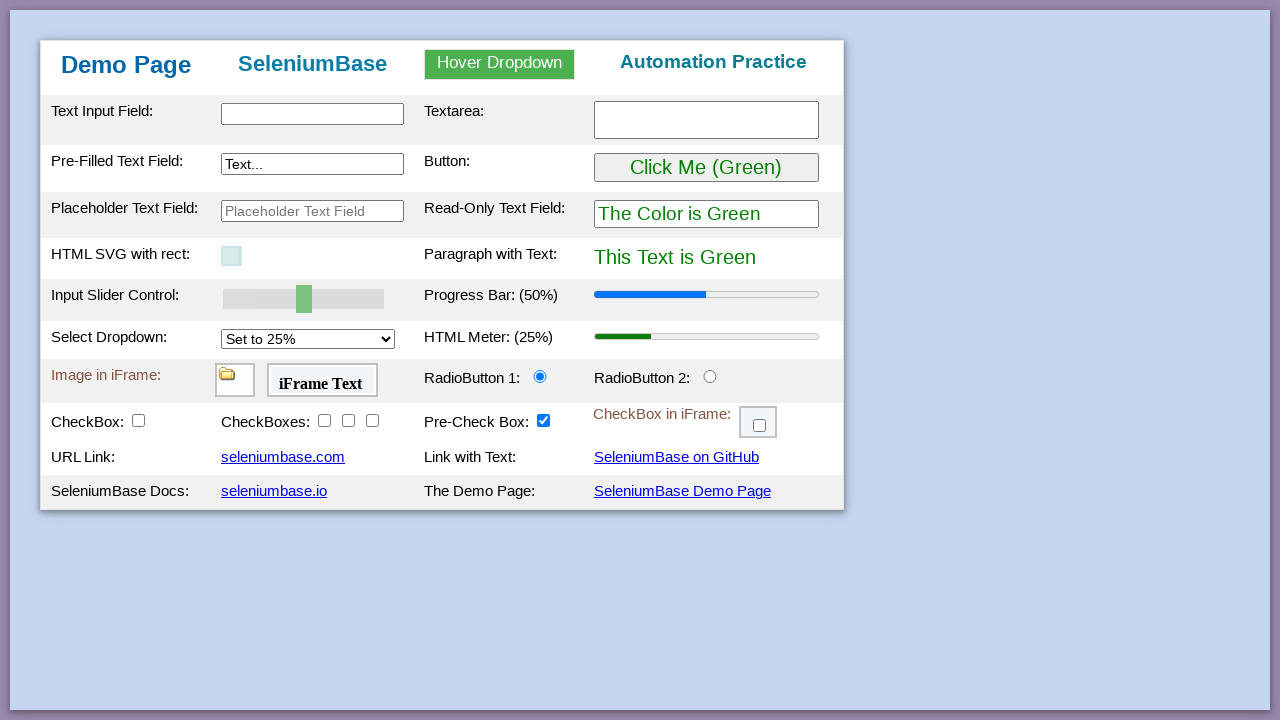

Clicked radio button 2 using XPath selector with starts-with function at (710, 376) on xpath=//input[starts-with(@id,'radioButton2')]
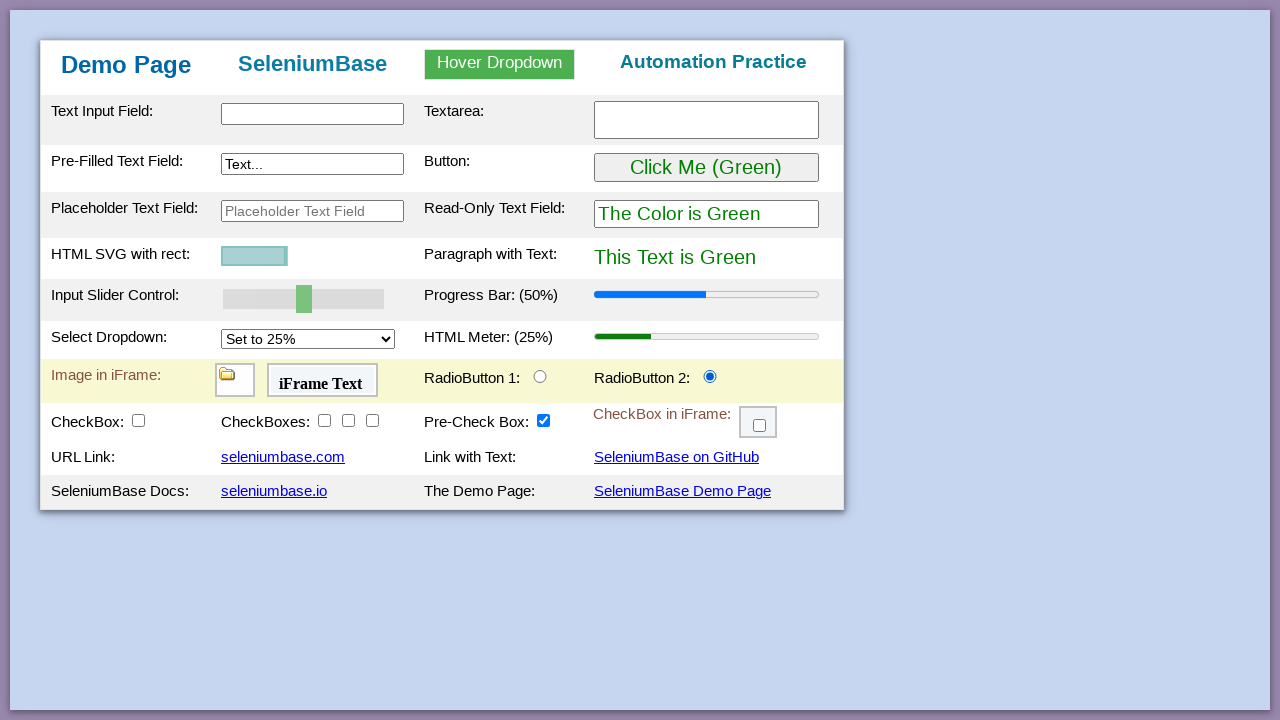

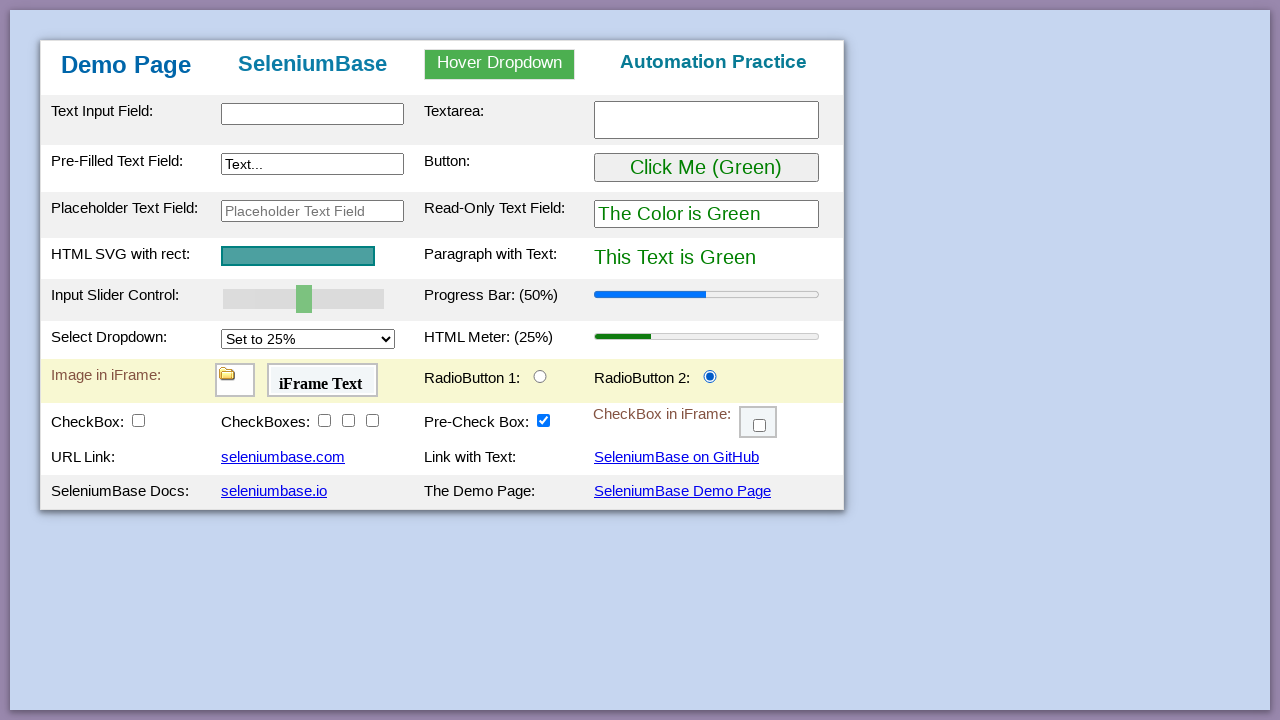